Tests radio button functionality by iterating through a group of radio buttons and selecting the one with value "Cheese"

Starting URL: http://www.echoecho.com/htmlforms10.htm

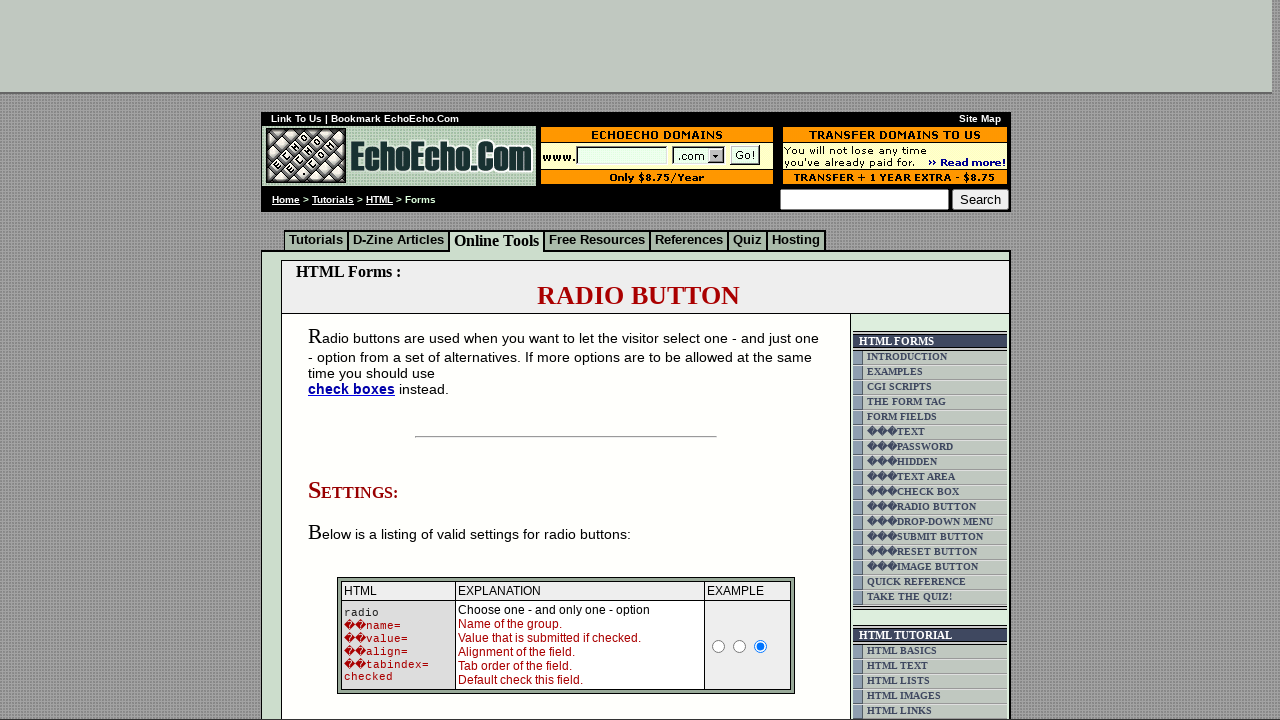

Navigated to radio buttons test page
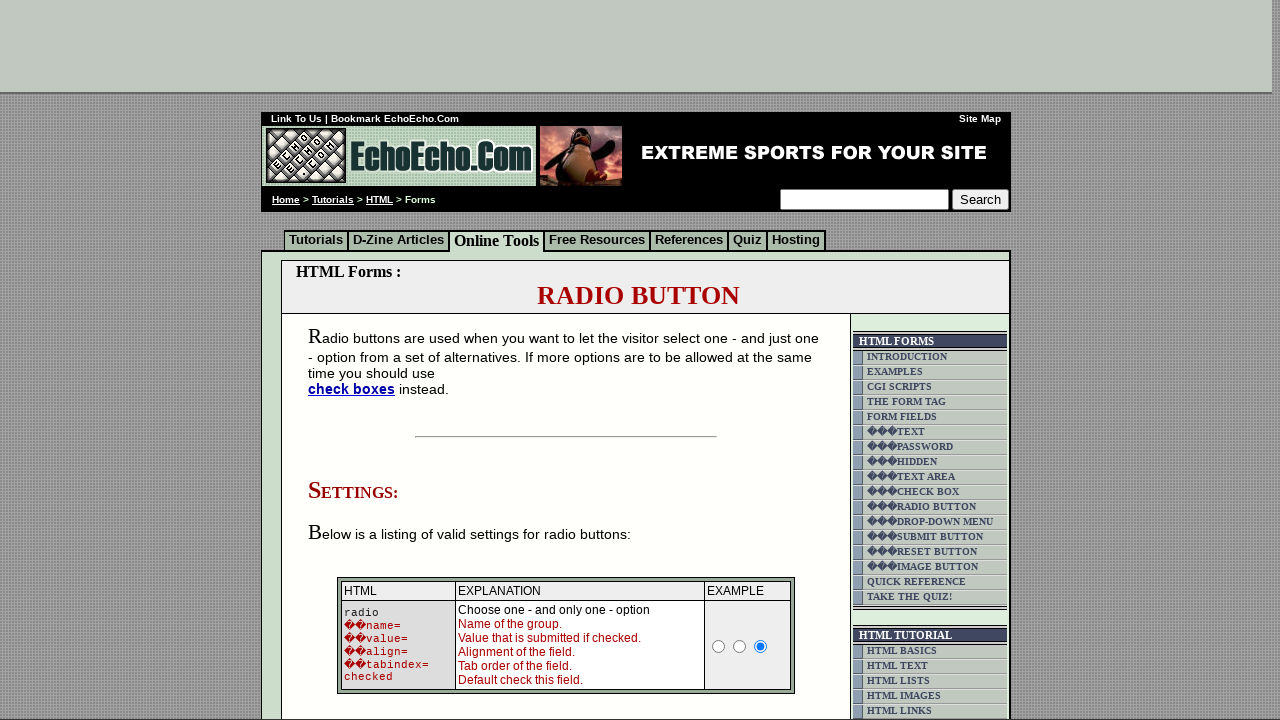

Radio buttons group1 loaded and ready
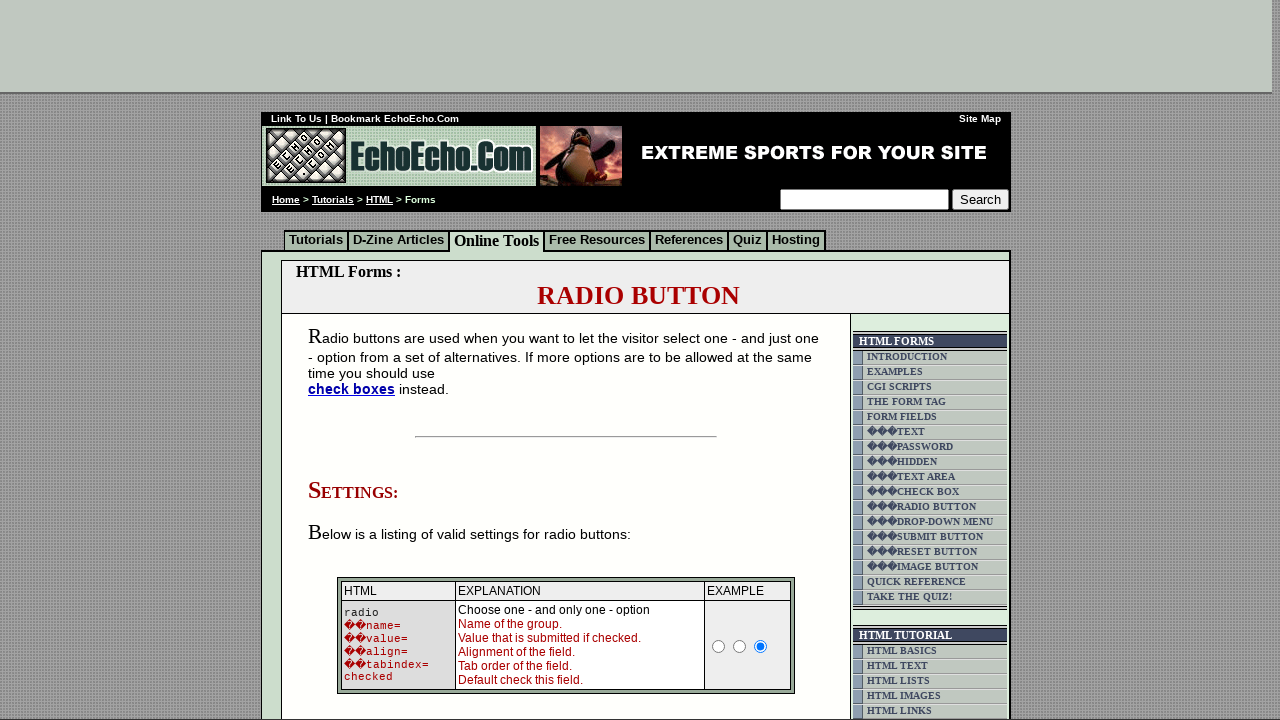

Located all radio buttons in group1
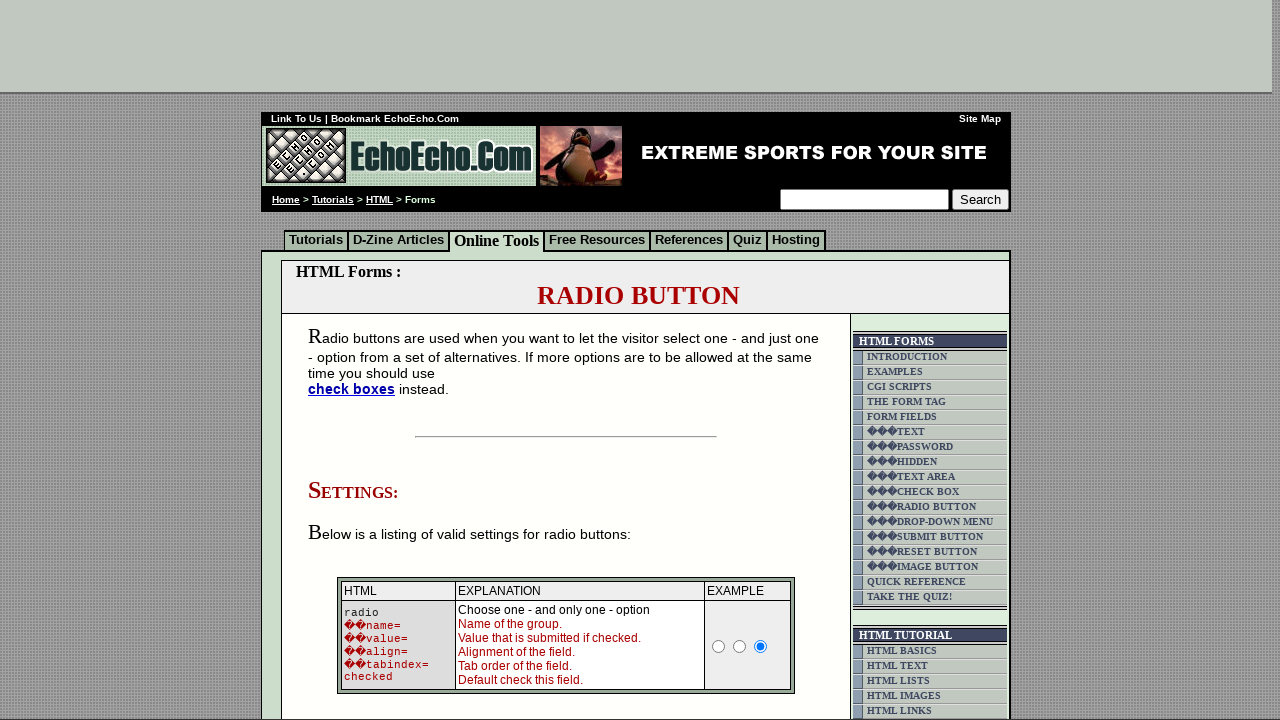

Found 3 radio buttons in the group
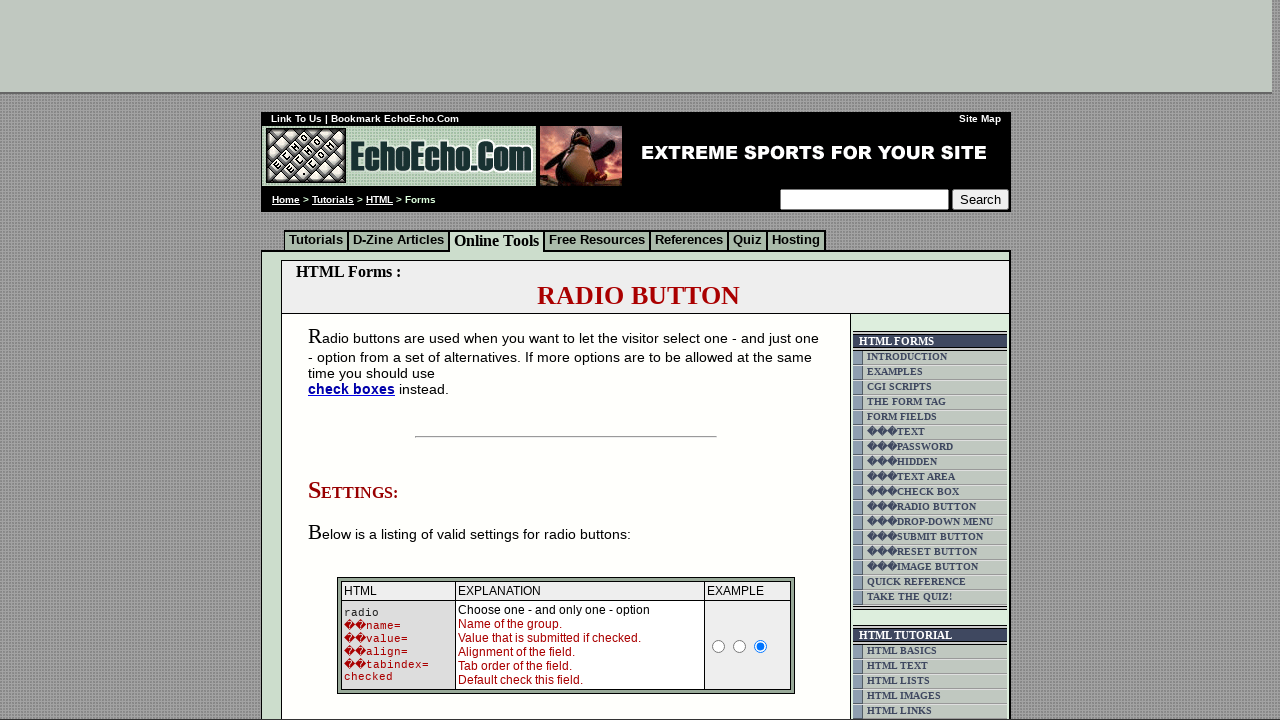

Retrieved value 'Milk' from radio button 1
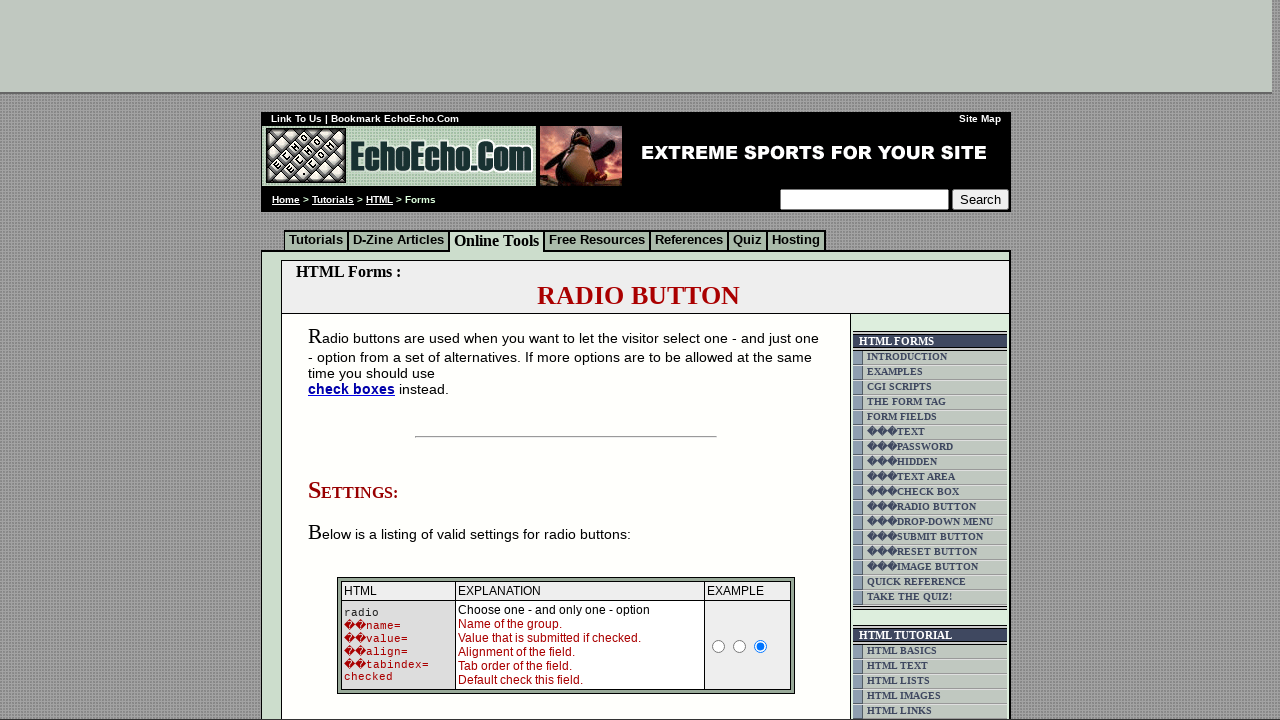

Retrieved value 'Butter' from radio button 2
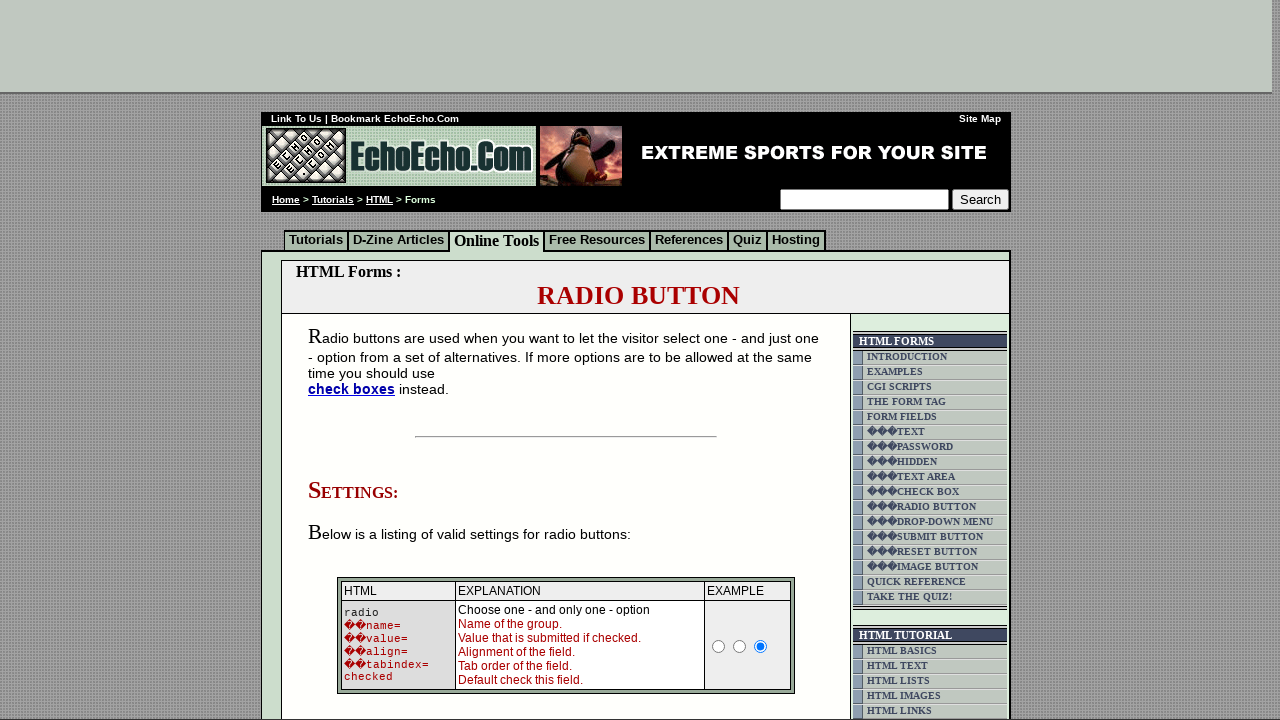

Retrieved value 'Cheese' from radio button 3
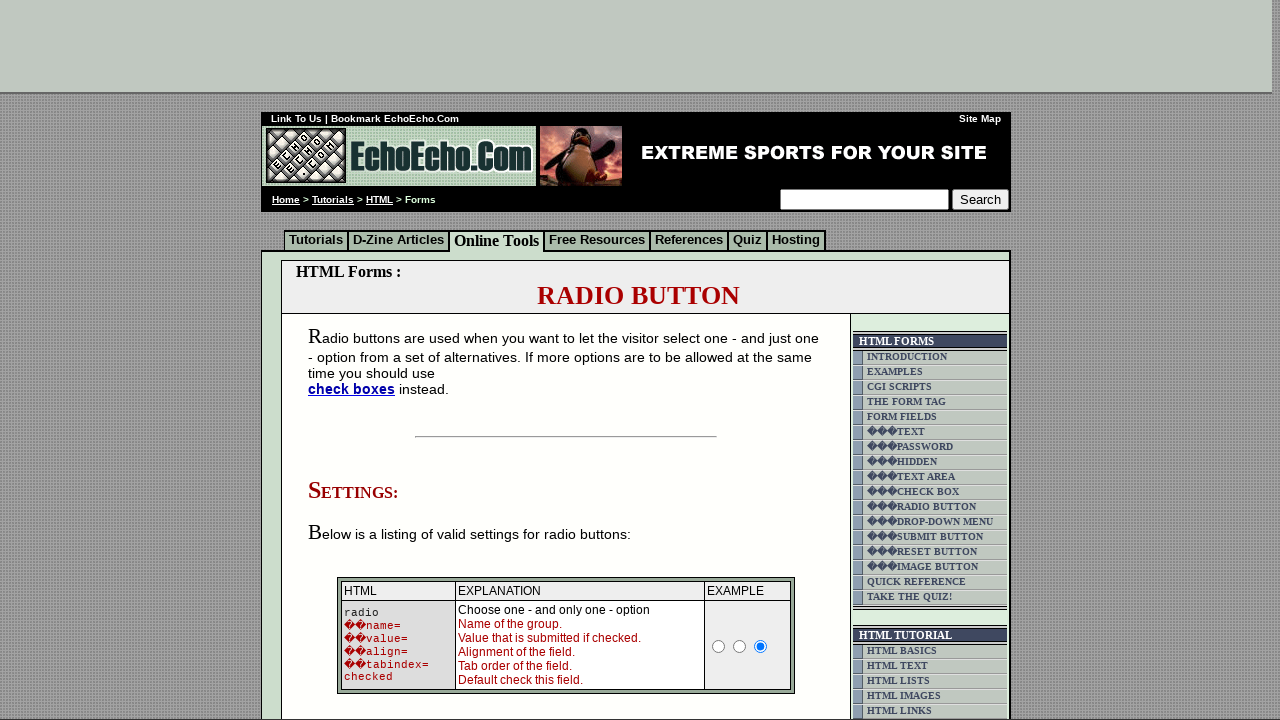

Selected radio button with value 'Cheese' at (356, 360) on input[name='group1'][type='radio'] >> nth=2
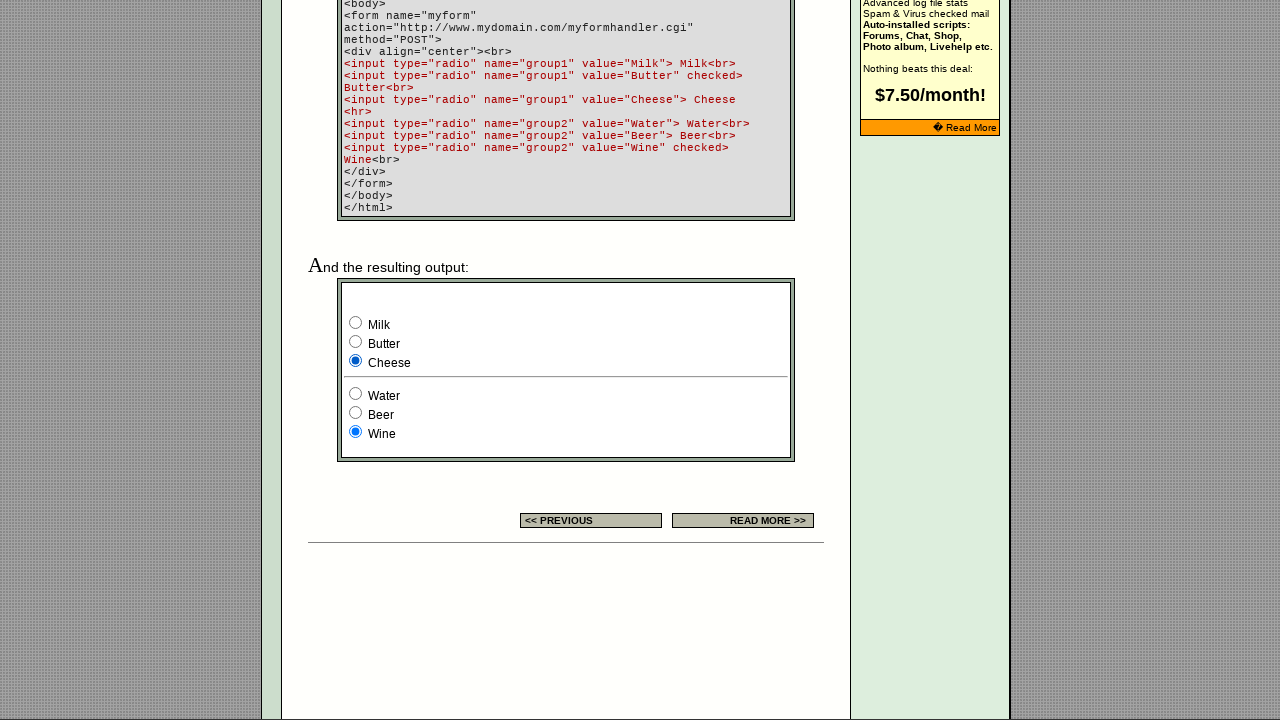

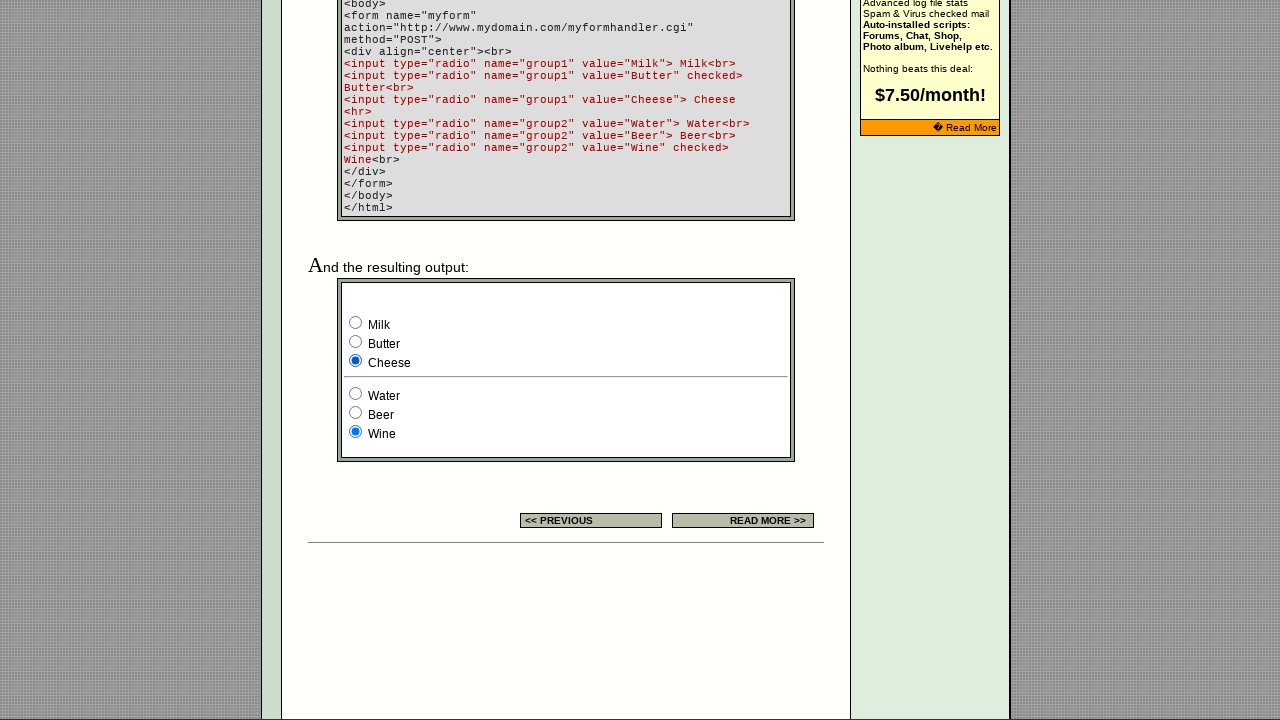